Solves a math captcha by calculating a value from an element on the page, entering the result, selecting checkboxes/radio buttons, and submitting the form

Starting URL: http://suninjuly.github.io/math.html

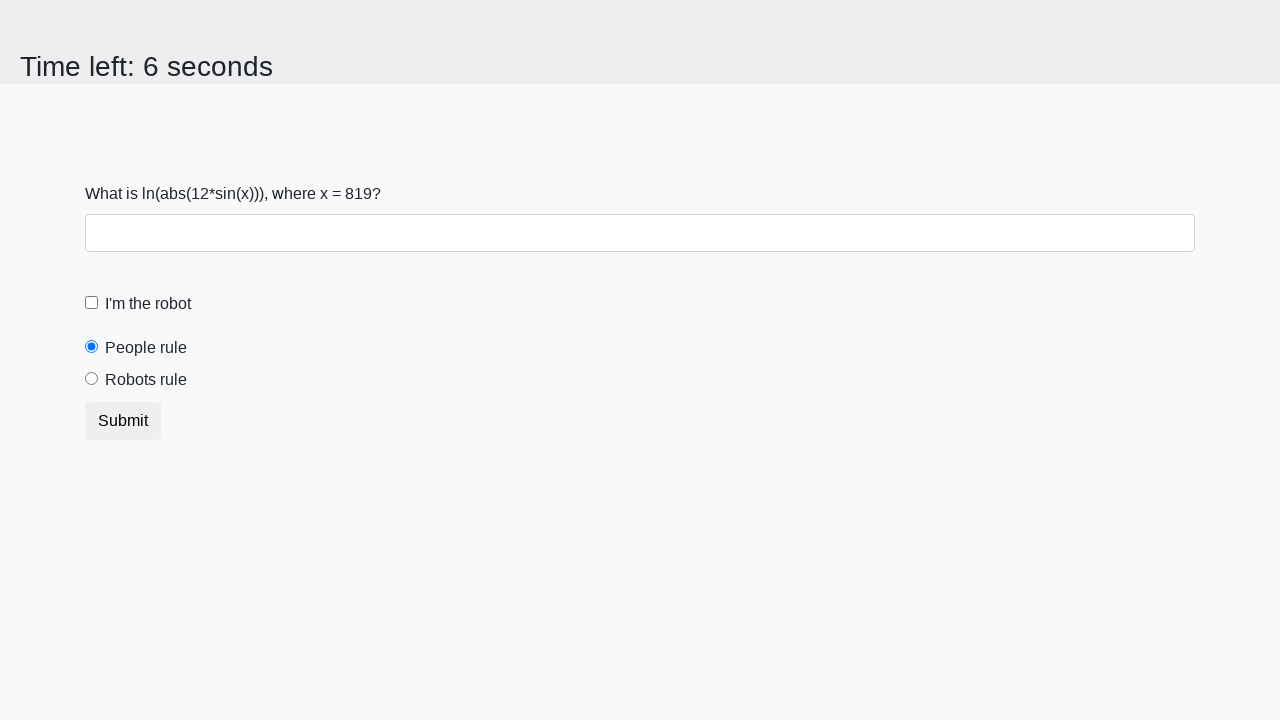

Located the input value element
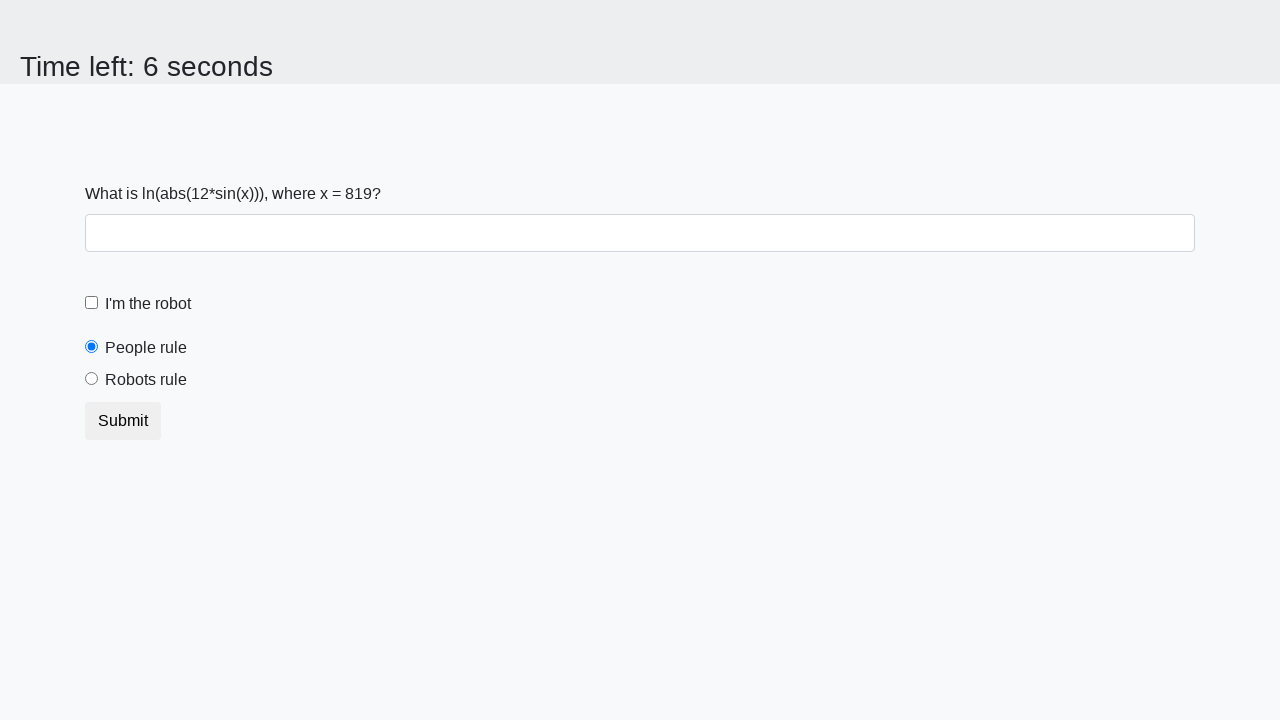

Retrieved x value from element
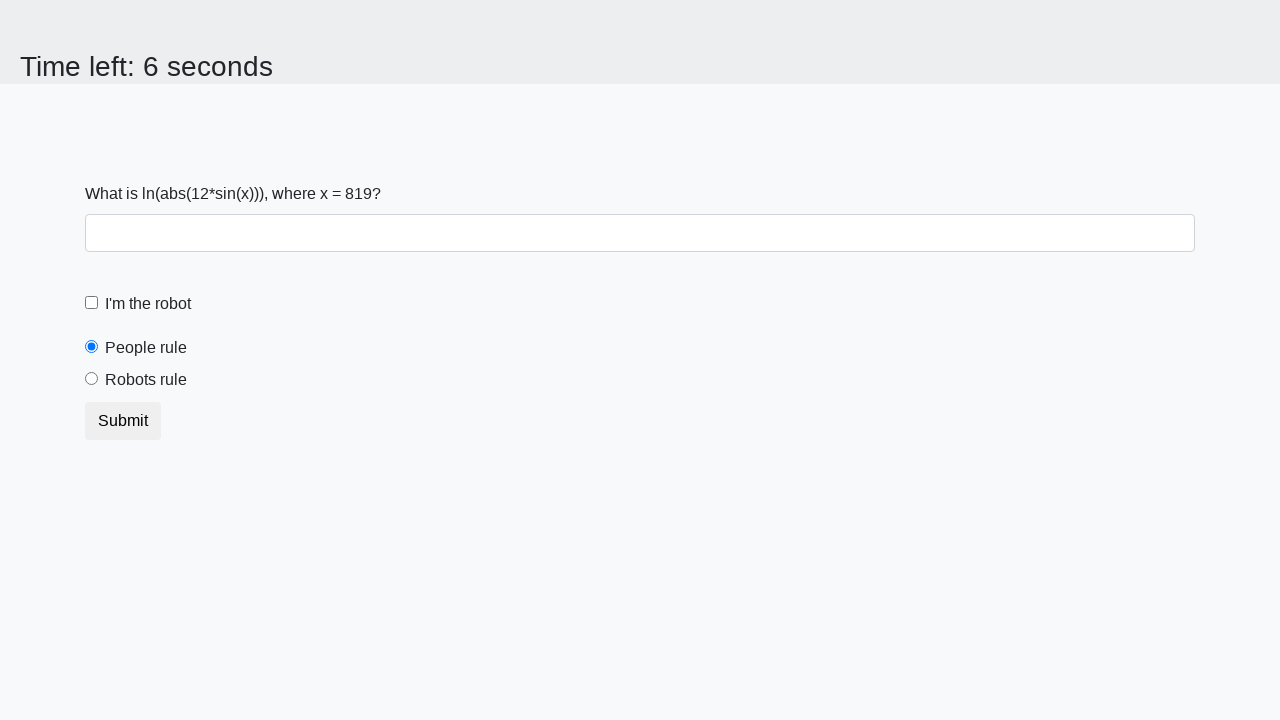

Calculated math captcha result: log(abs(12 * sin(x)))
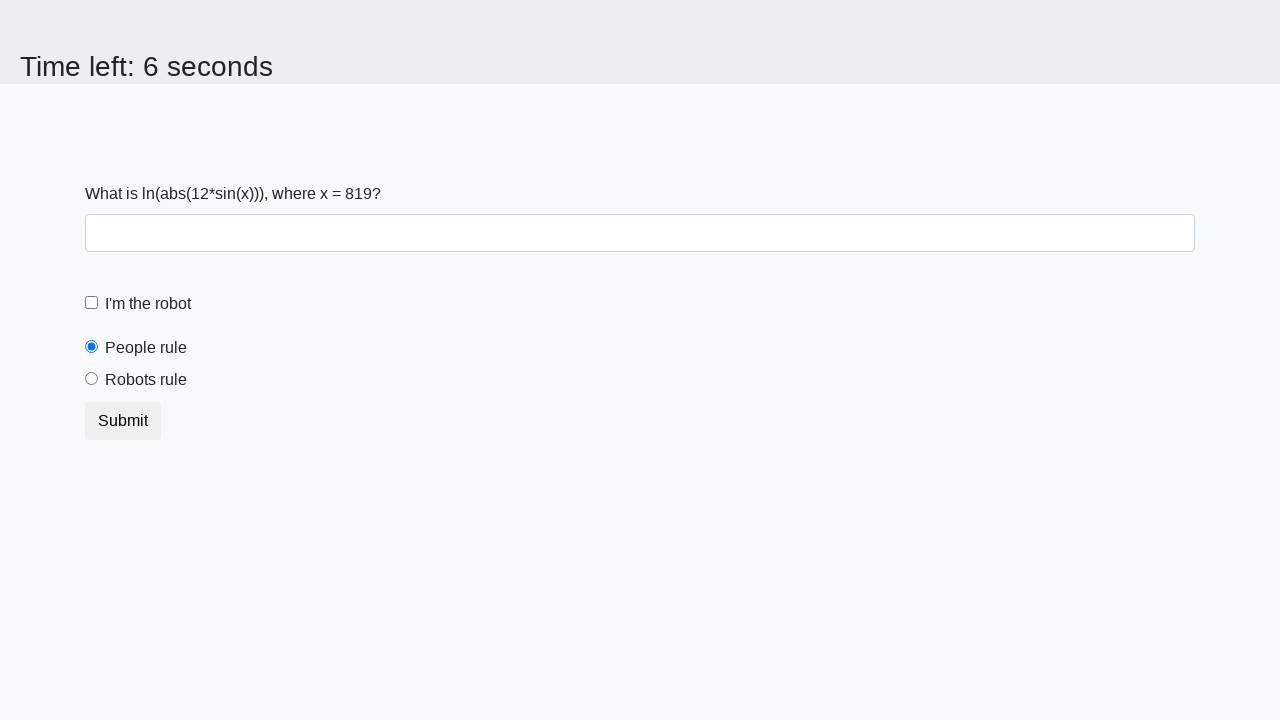

Filled form control with calculated value on .form-control
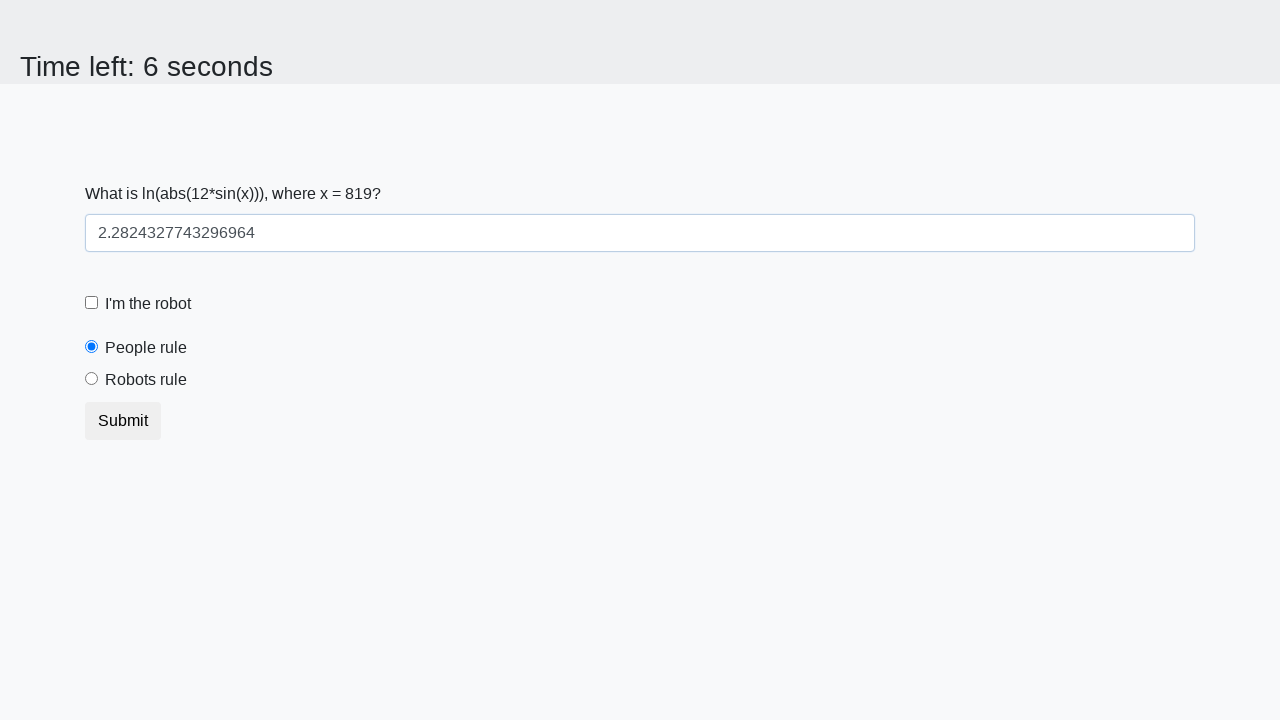

Clicked robot checkbox at (92, 303) on [id="robotCheckbox"]
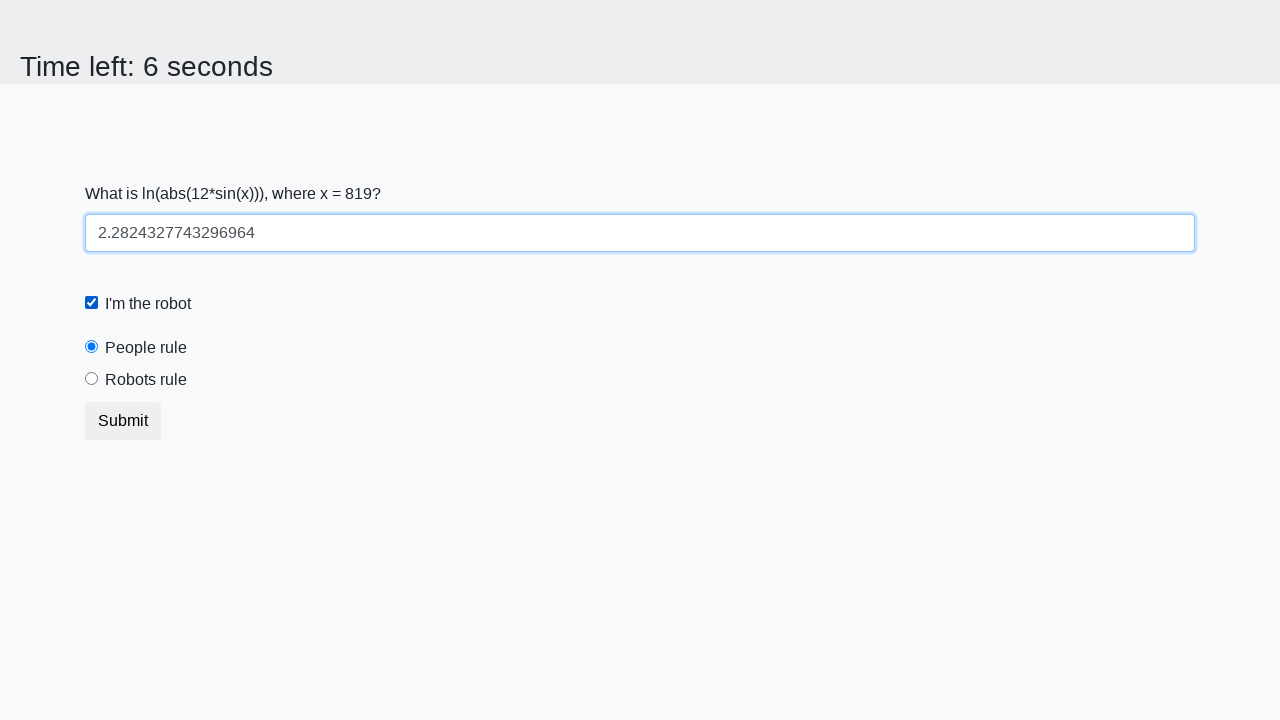

Selected robots rule radio button at (92, 379) on [id="robotsRule"]
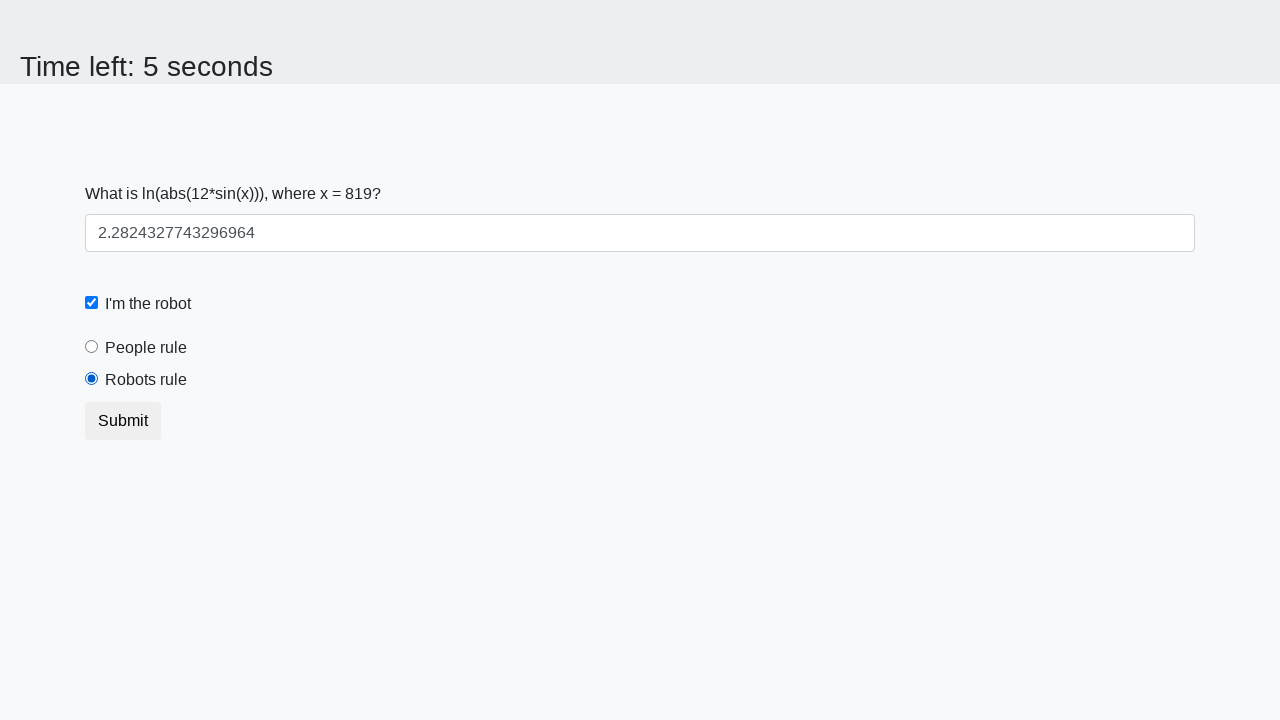

Clicked submit button to submit form at (123, 421) on .btn.btn-default
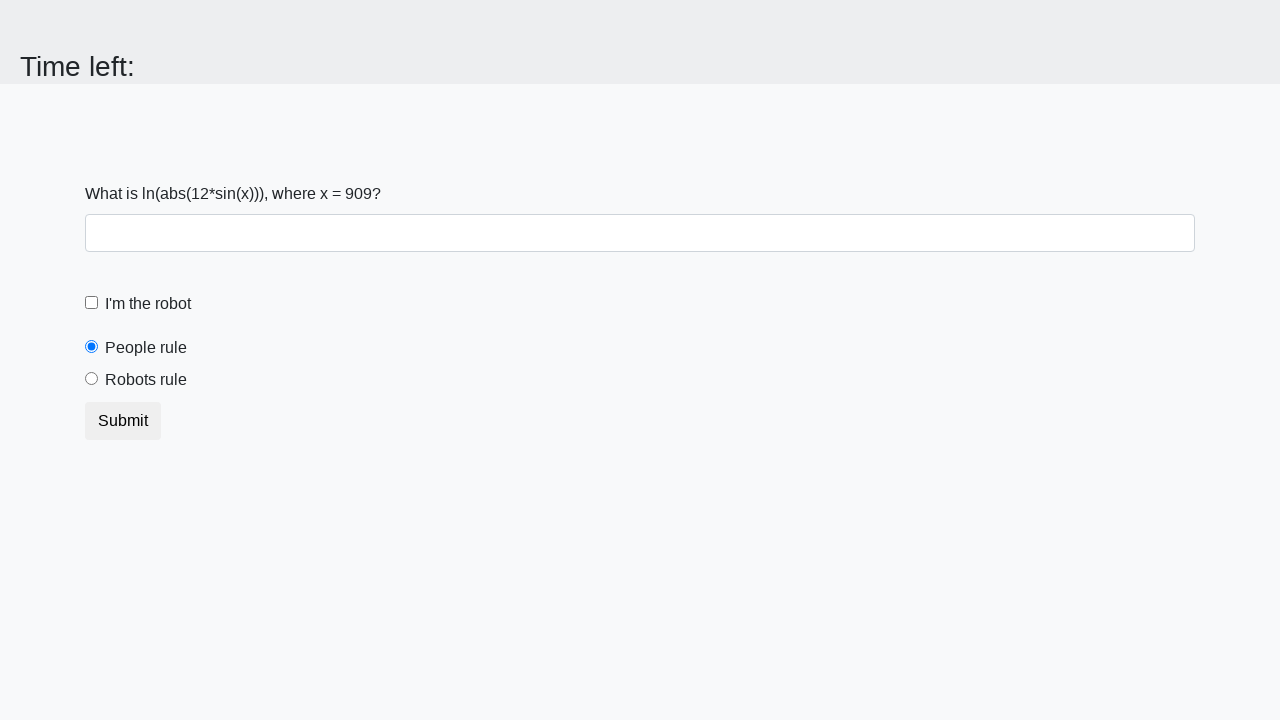

Waited 1 second for form submission result
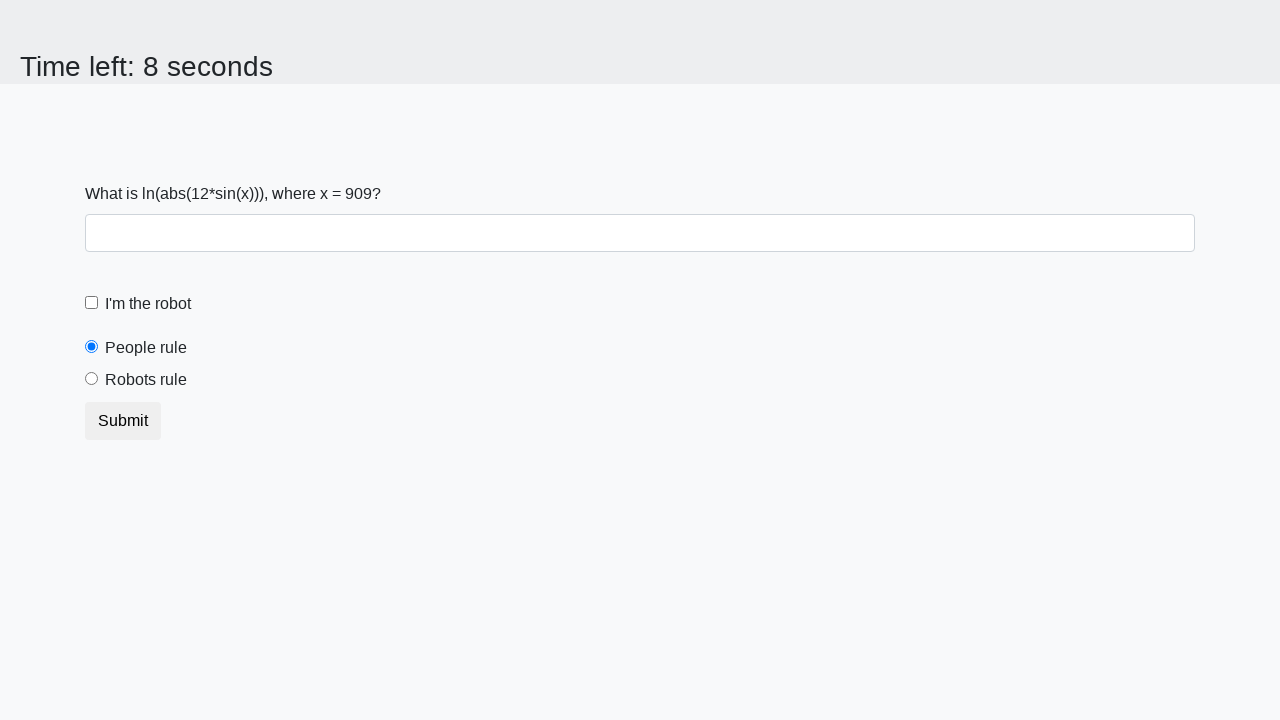

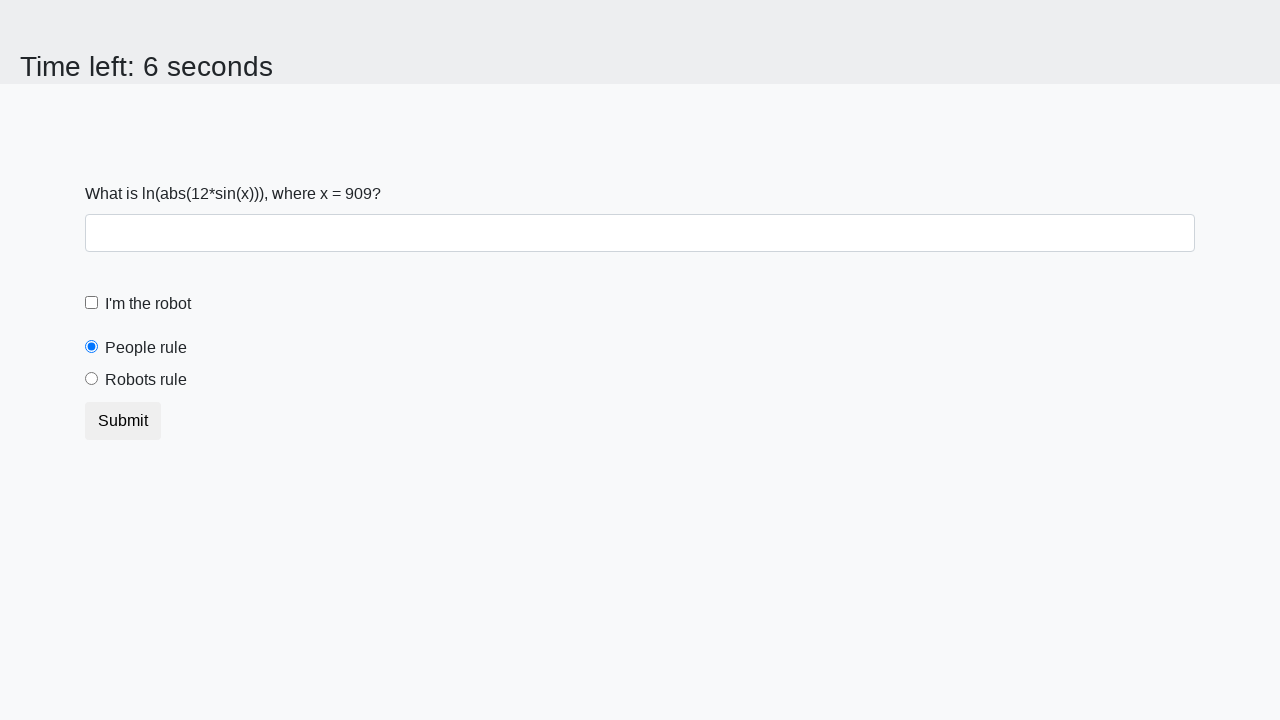